Tests complete form submission with generated data and verifies success alert

Starting URL: https://carros-crud.vercel.app/

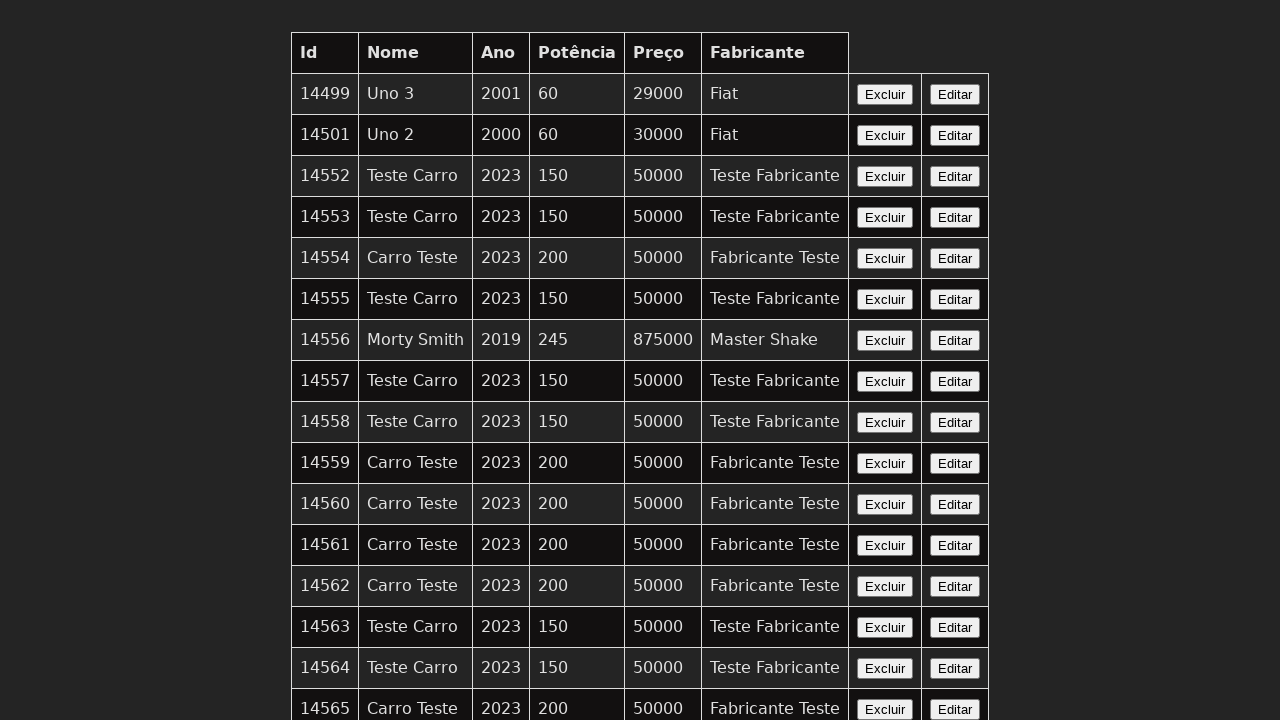

Filled 'nome' field with 'Morty Smith' on input[name='nome']
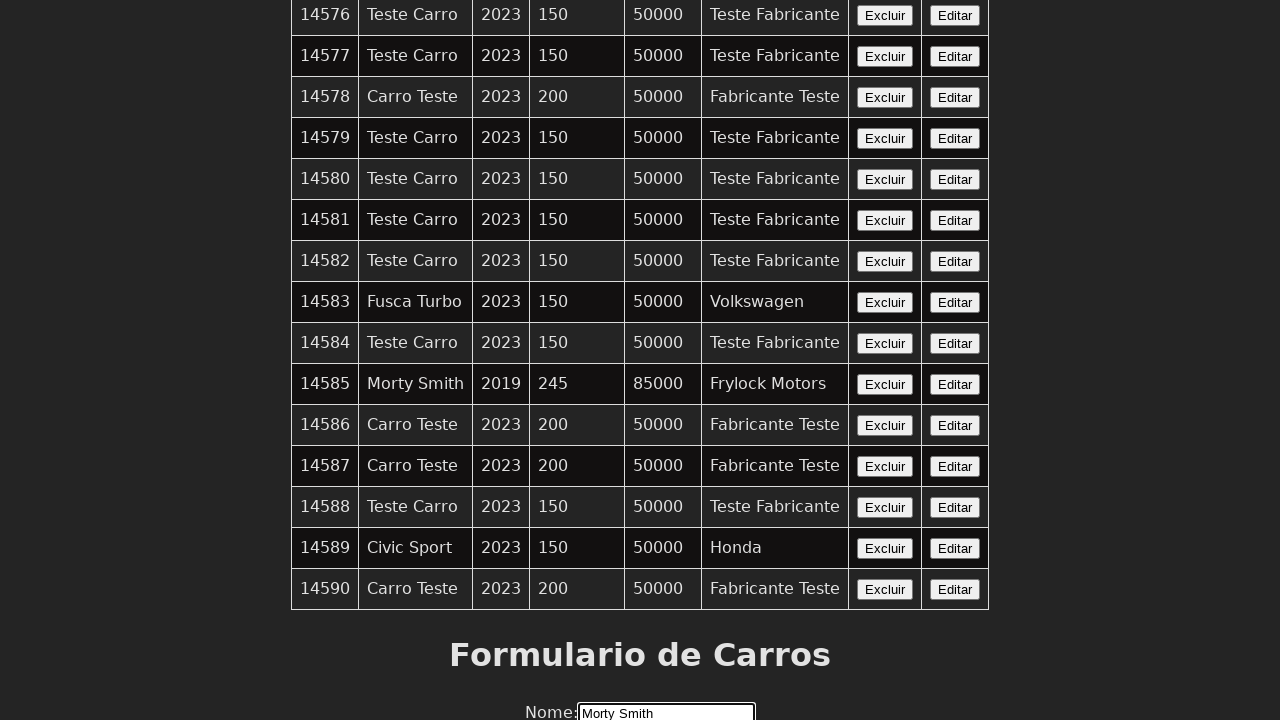

Filled 'ano' field with '2019' on input[name='ano']
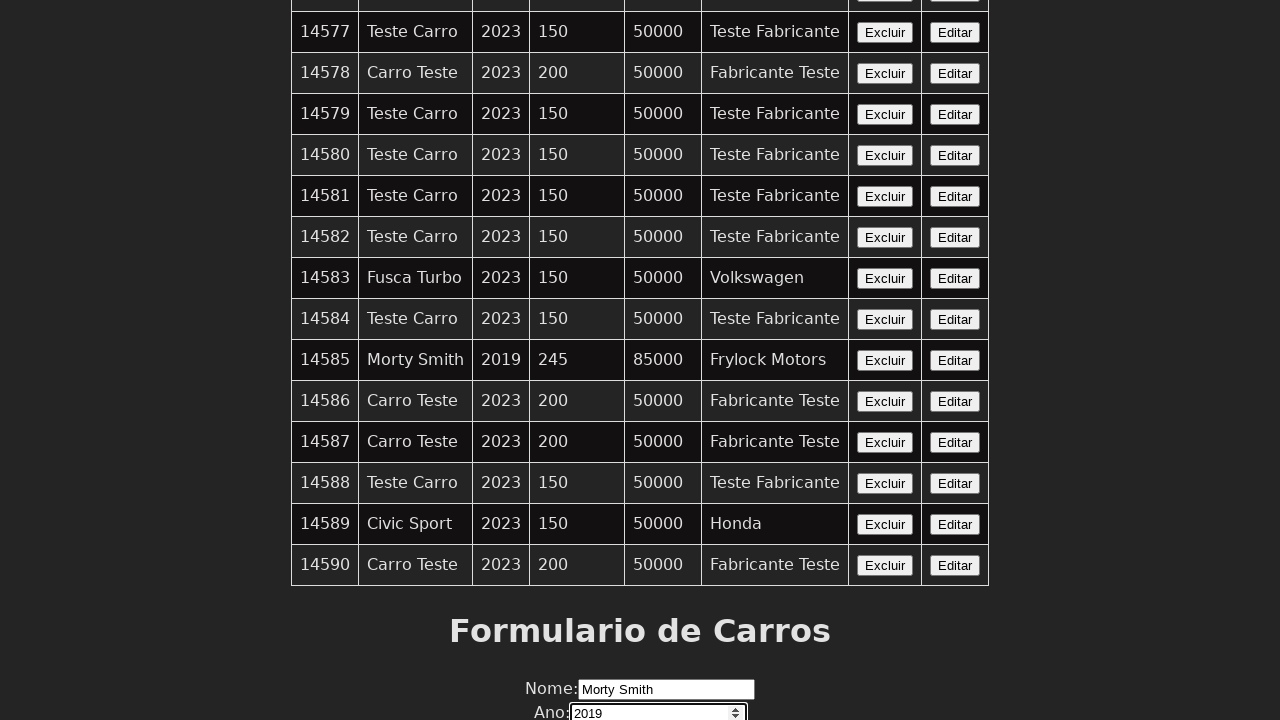

Filled 'potencia' field with '245' on input[name='potencia']
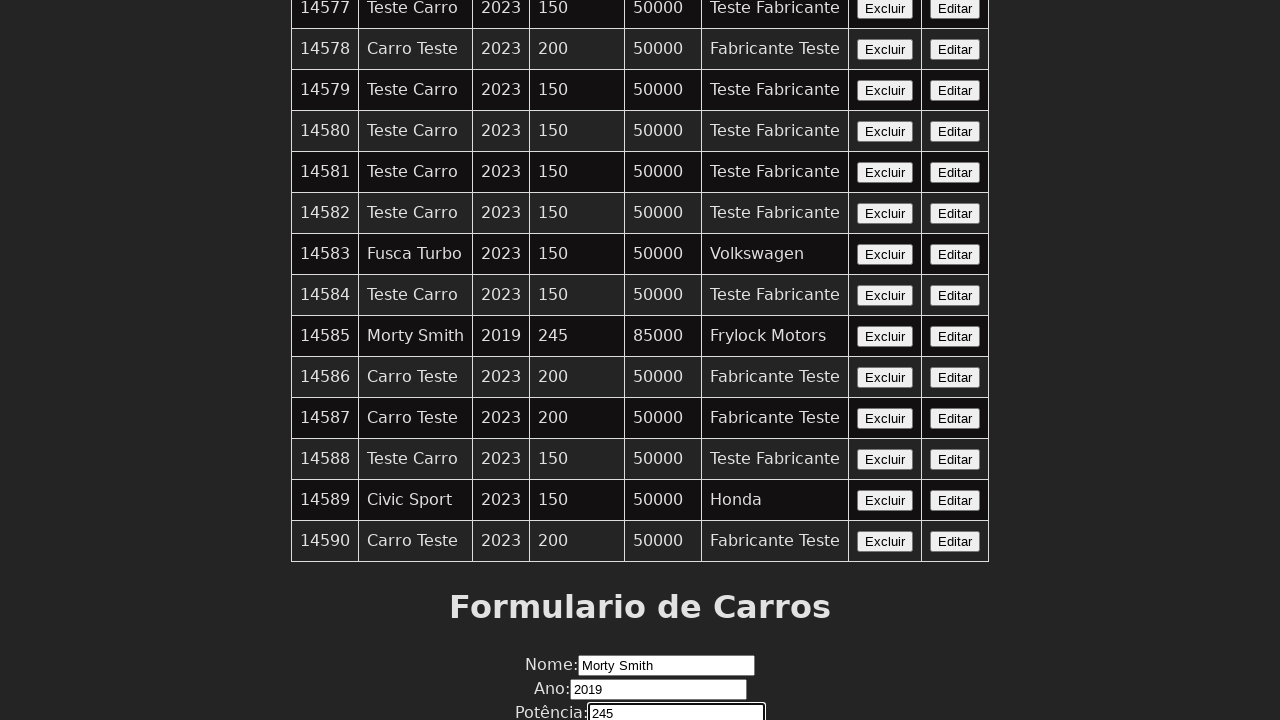

Filled 'preco' field with '85000' on input[name='preco']
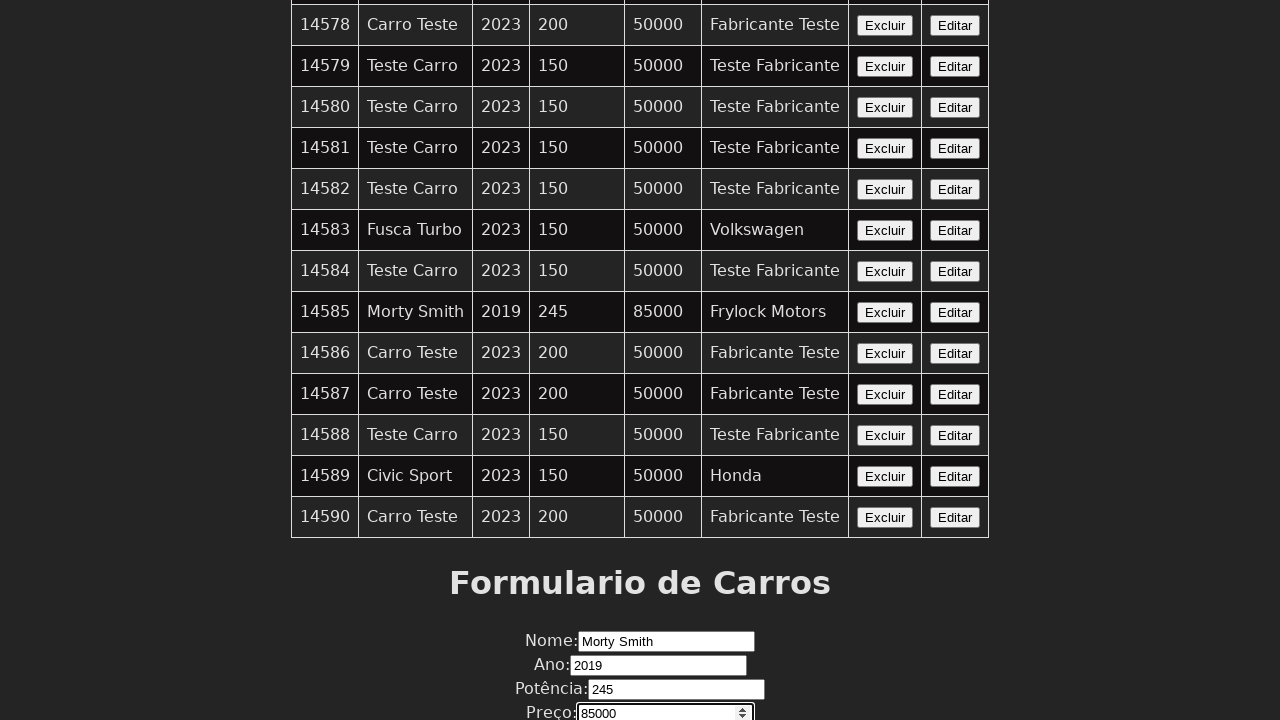

Filled 'fabricante' field with 'Master Shake' on input[name='fabricante']
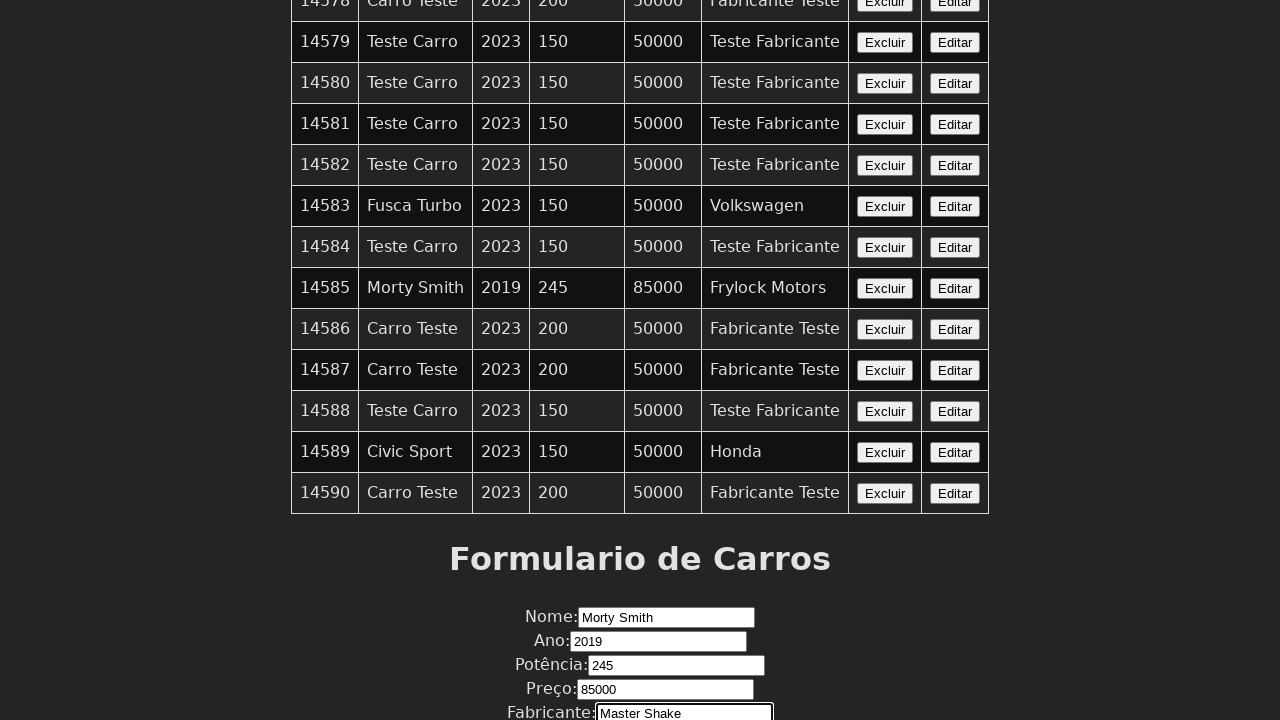

Clicked 'Enviar' submit button at (640, 676) on button:has-text('Enviar')
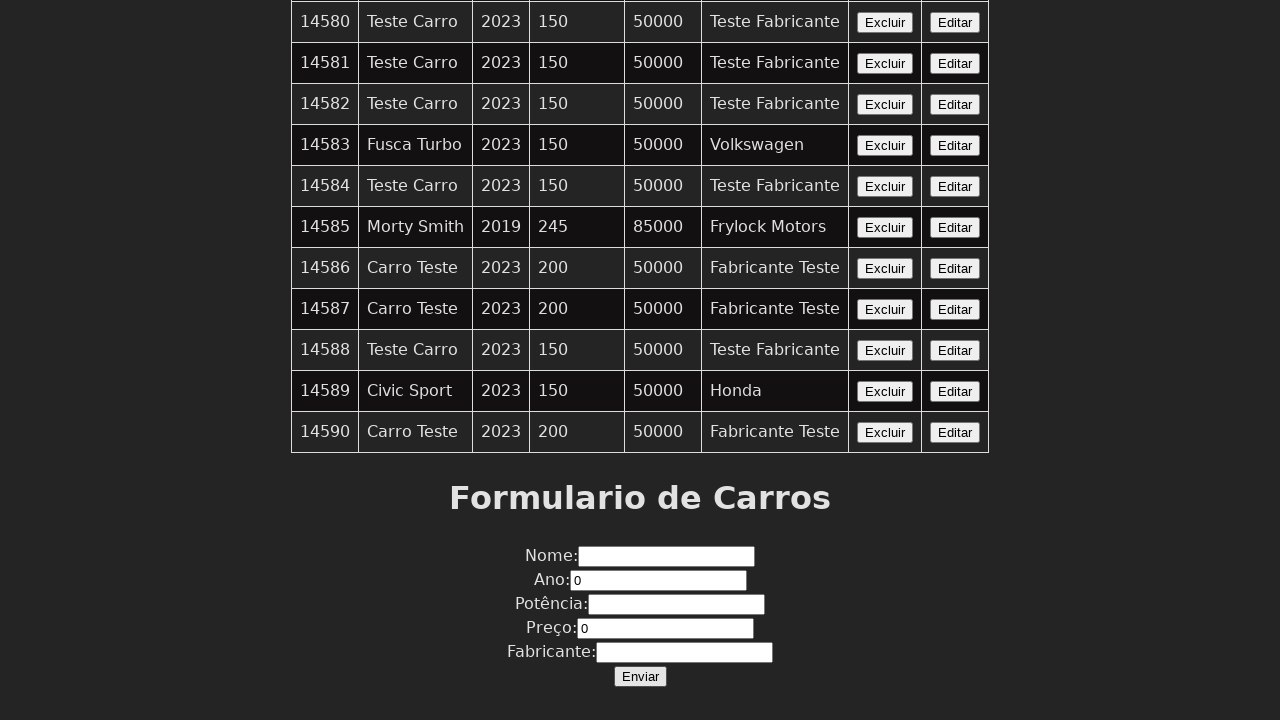

Set up alert dialog handler to accept dialogs
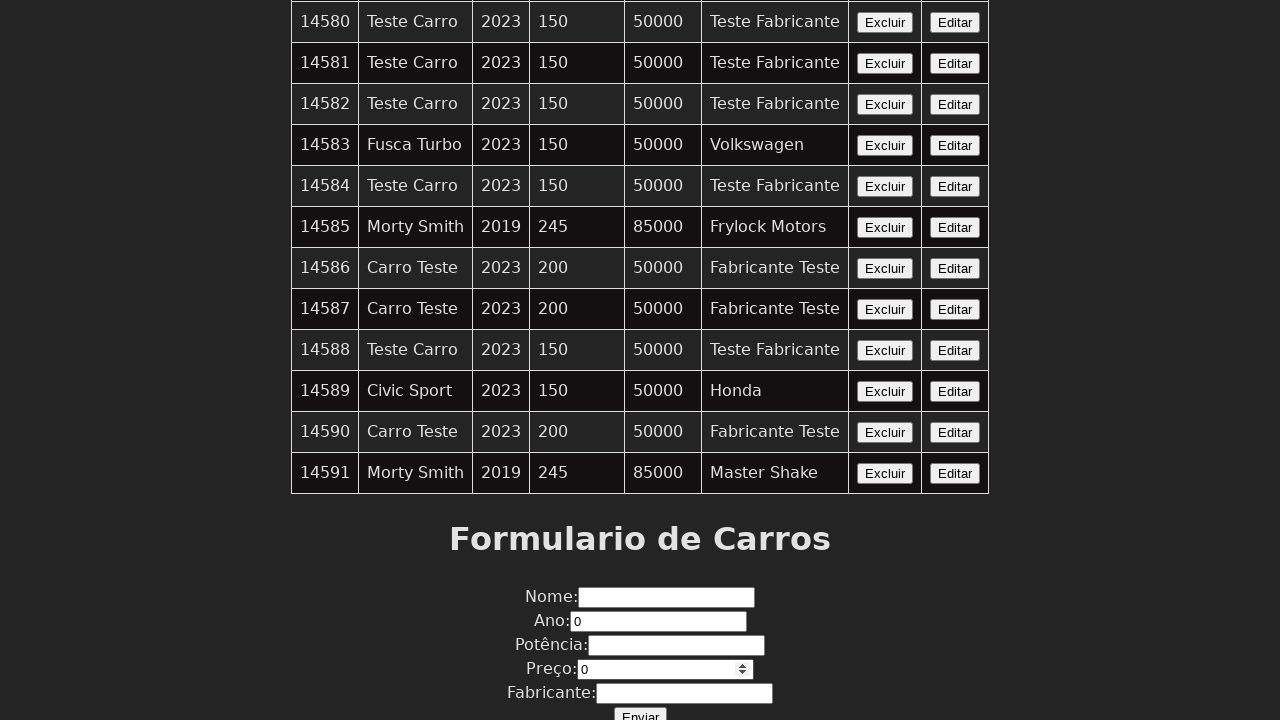

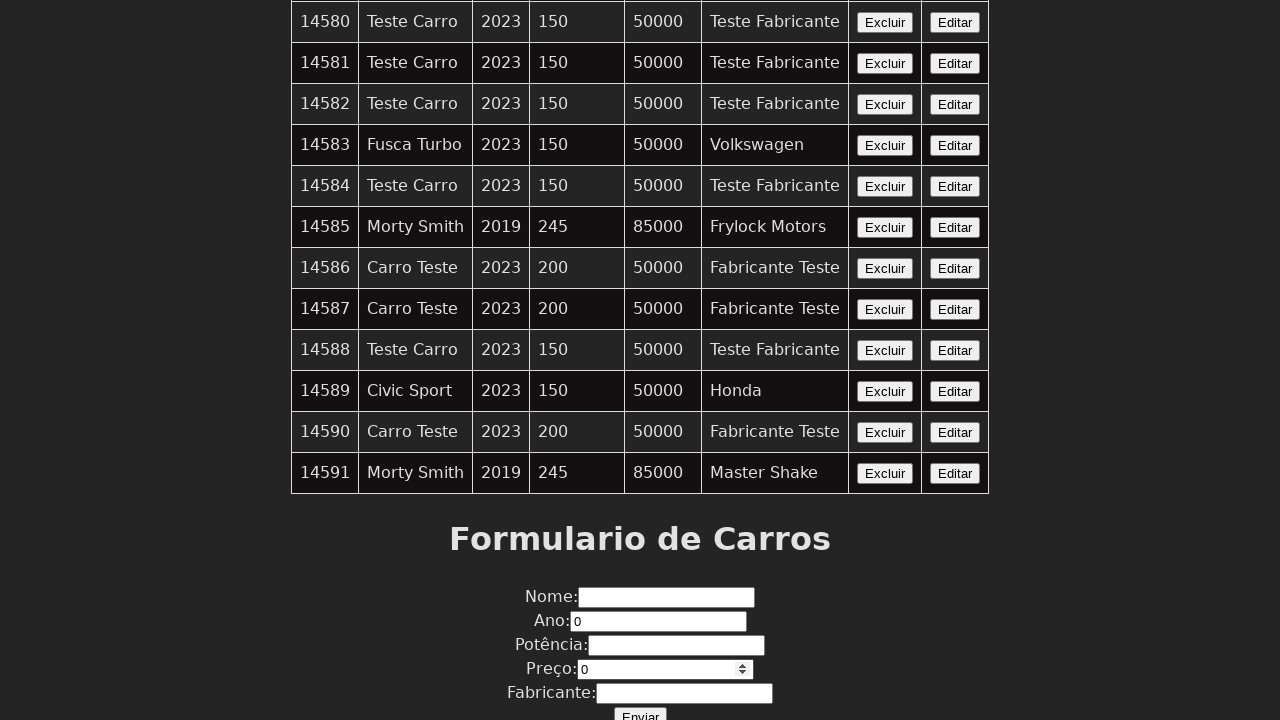